Tests adding specific grocery items (Brocolli, Cucumber, Beetroot, Carrot) to cart by iterating through product list and clicking Add to Cart for matching items

Starting URL: https://rahulshettyacademy.com/seleniumPractise/

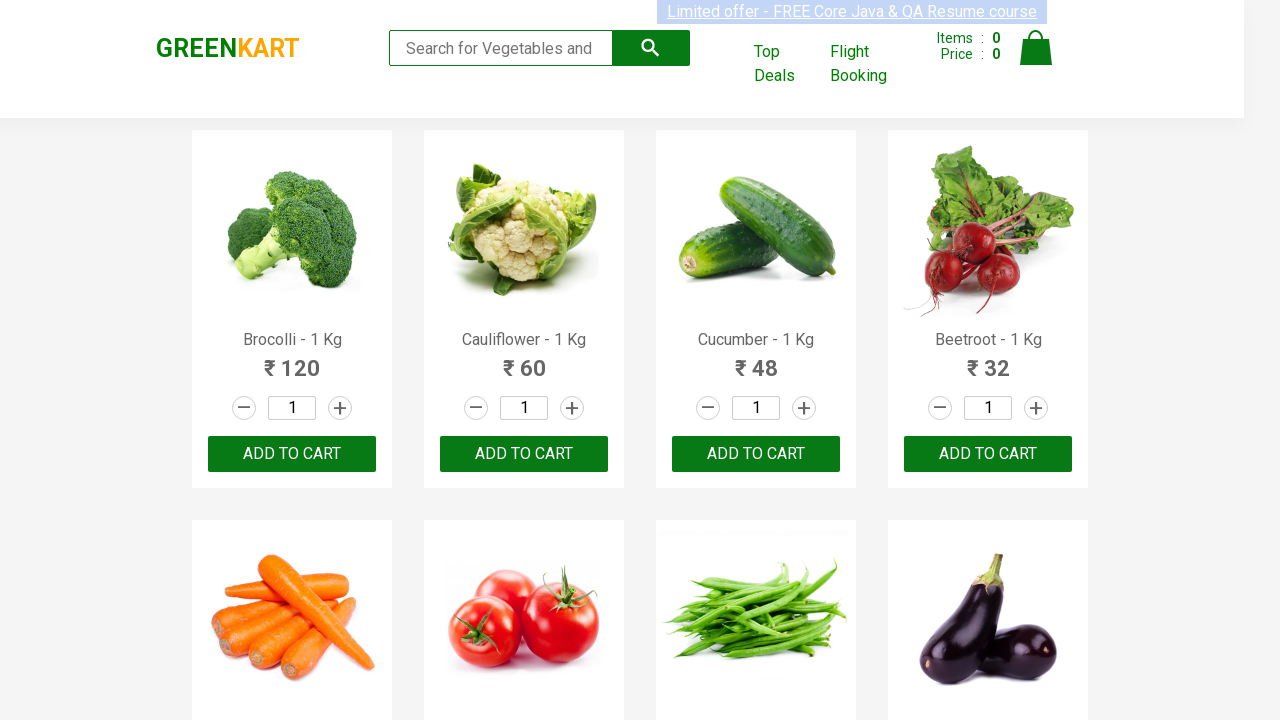

Waited for product list to load
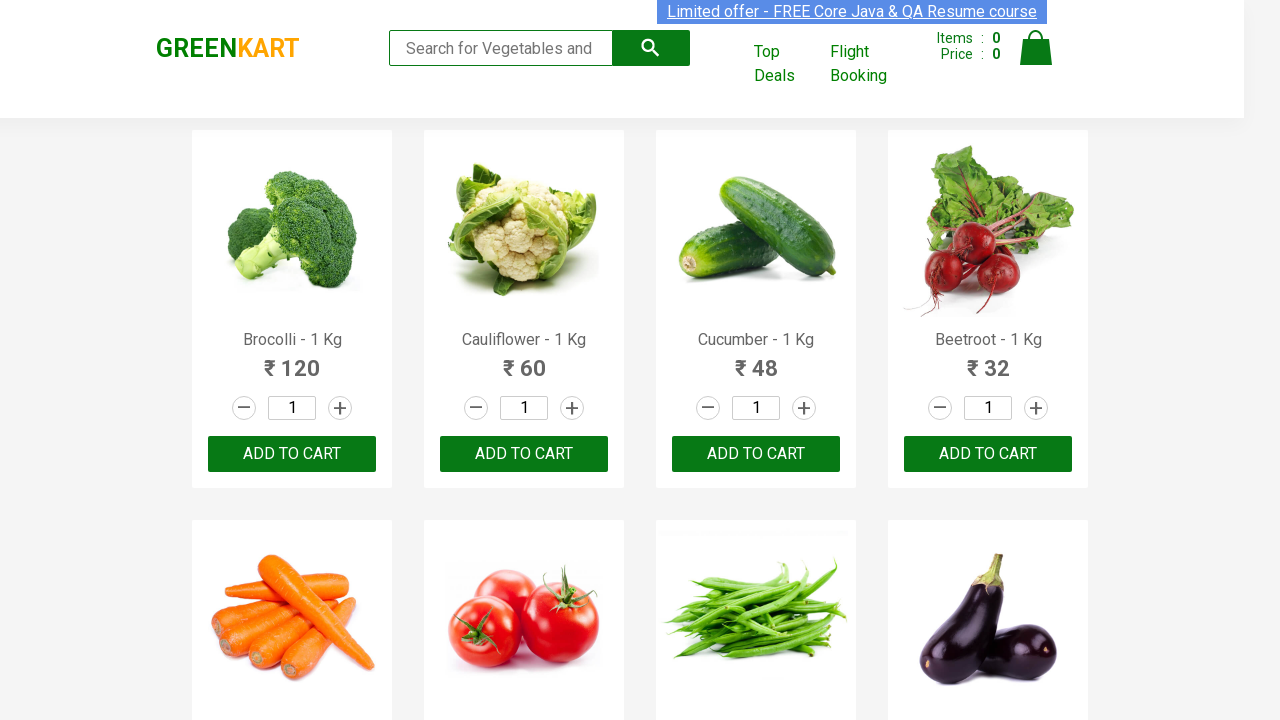

Retrieved all product elements from the page
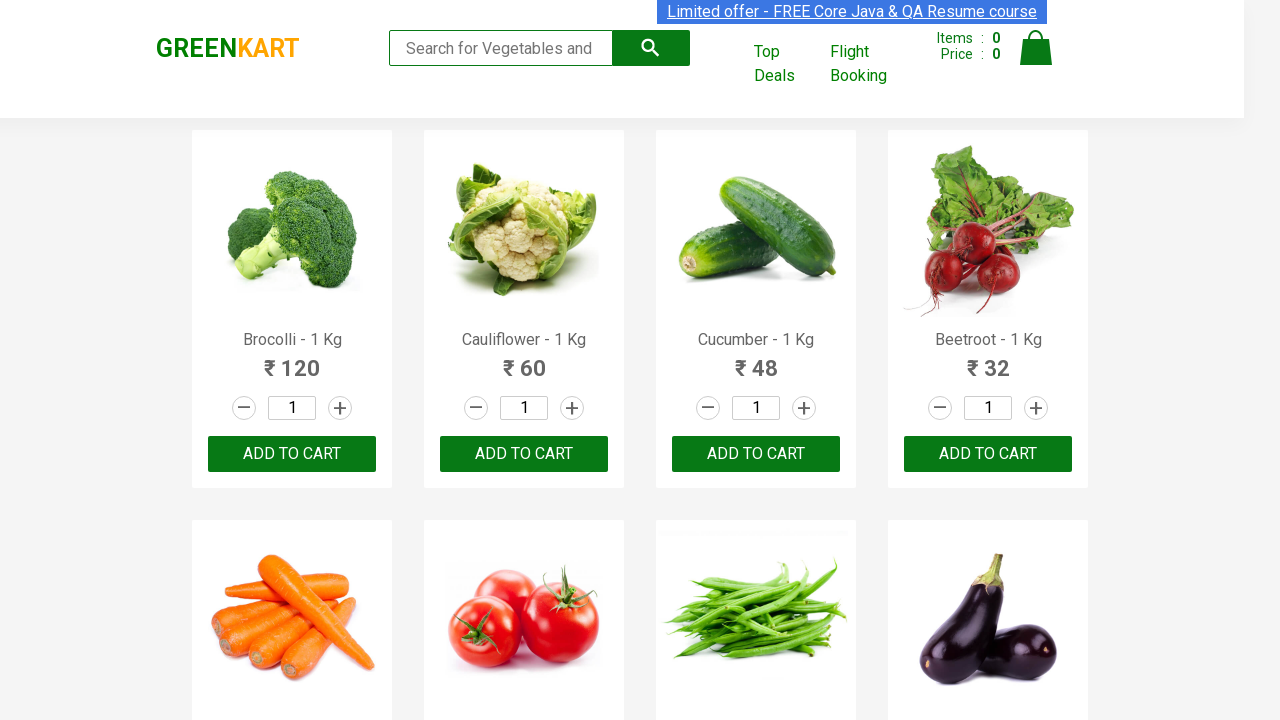

Added 'Brocolli' to cart (1/4) at (292, 454) on xpath=//div[@class='product-action']/button >> nth=0
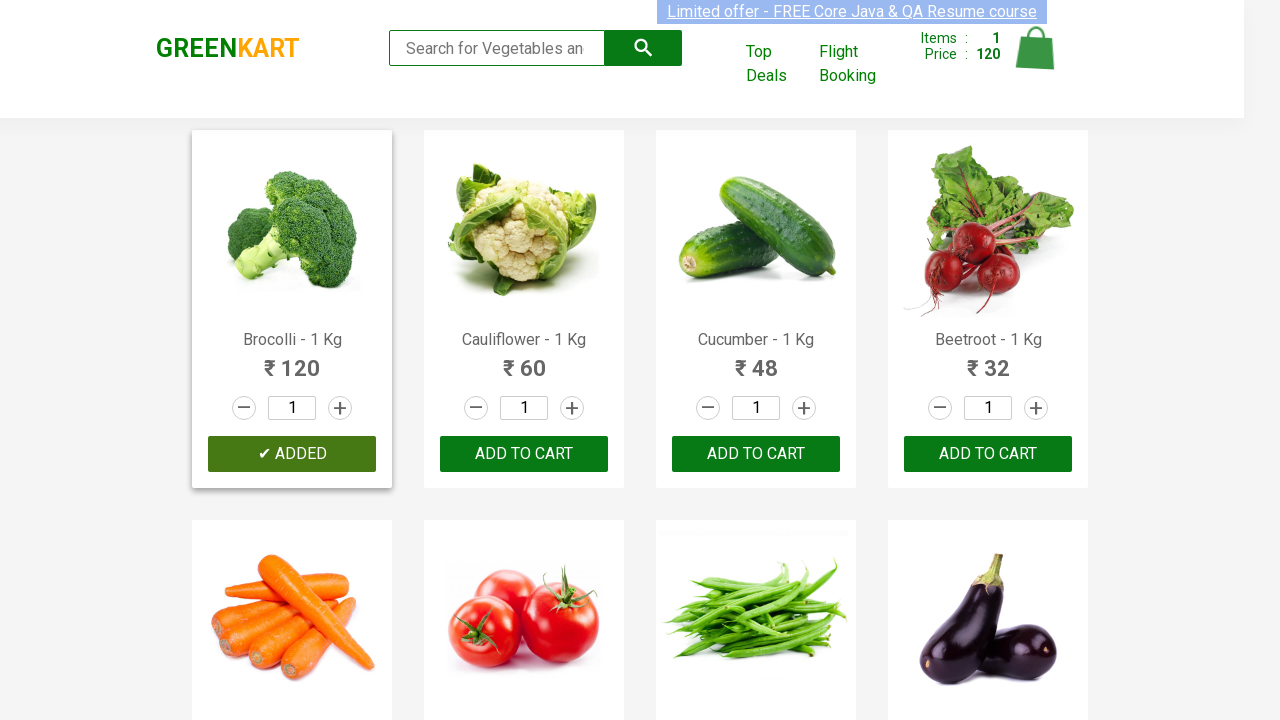

Added 'Cucumber' to cart (2/4) at (756, 454) on xpath=//div[@class='product-action']/button >> nth=2
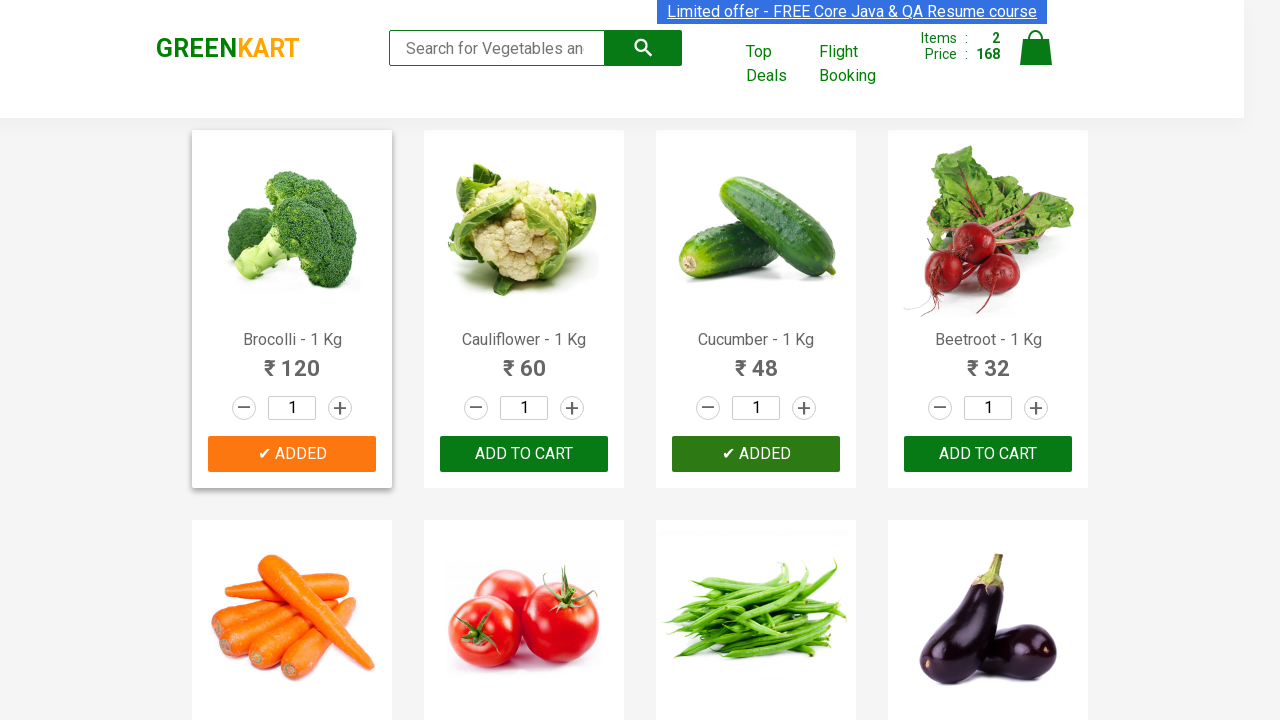

Added 'Beetroot' to cart (3/4) at (988, 454) on xpath=//div[@class='product-action']/button >> nth=3
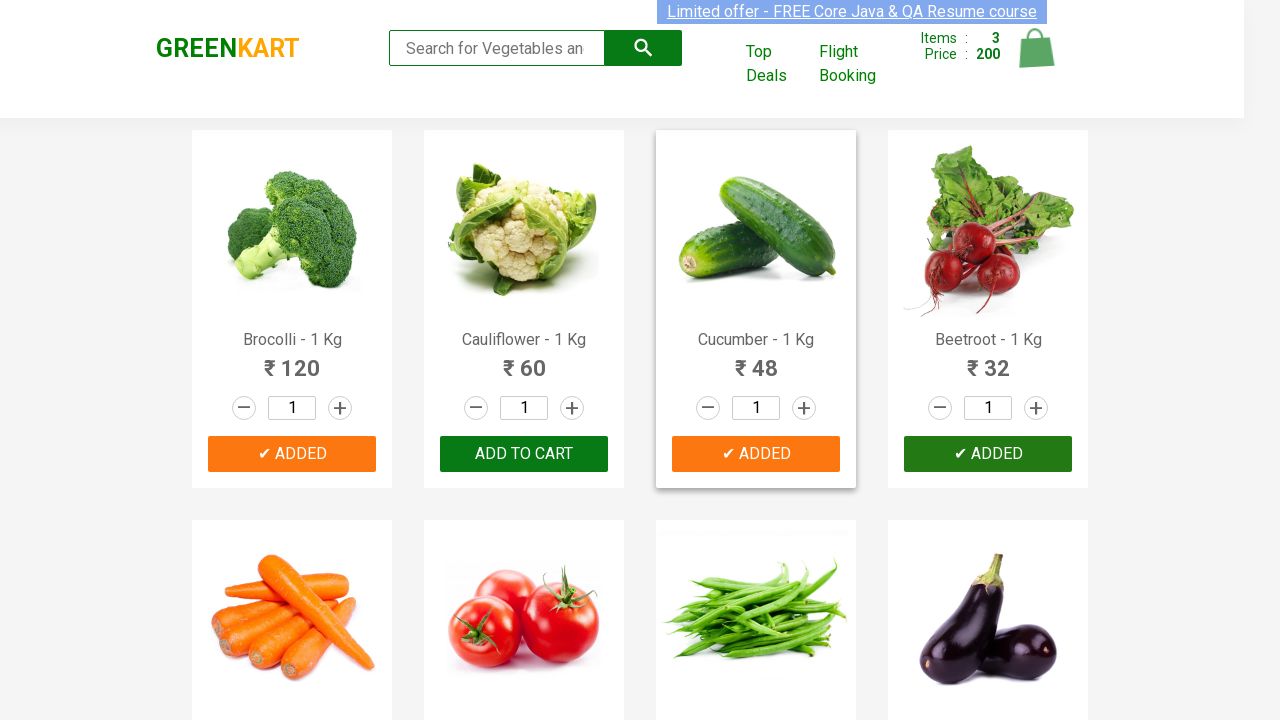

Added 'Carrot' to cart (4/4) at (292, 360) on xpath=//div[@class='product-action']/button >> nth=4
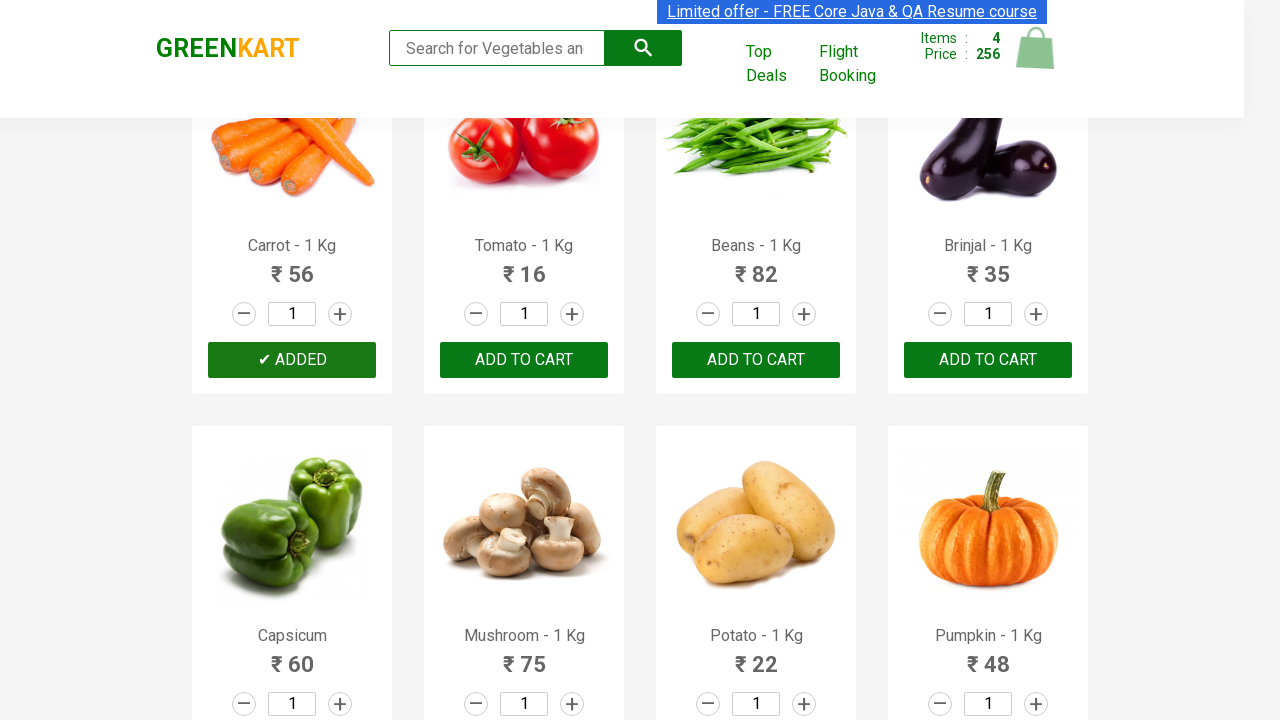

All required grocery items have been added to cart
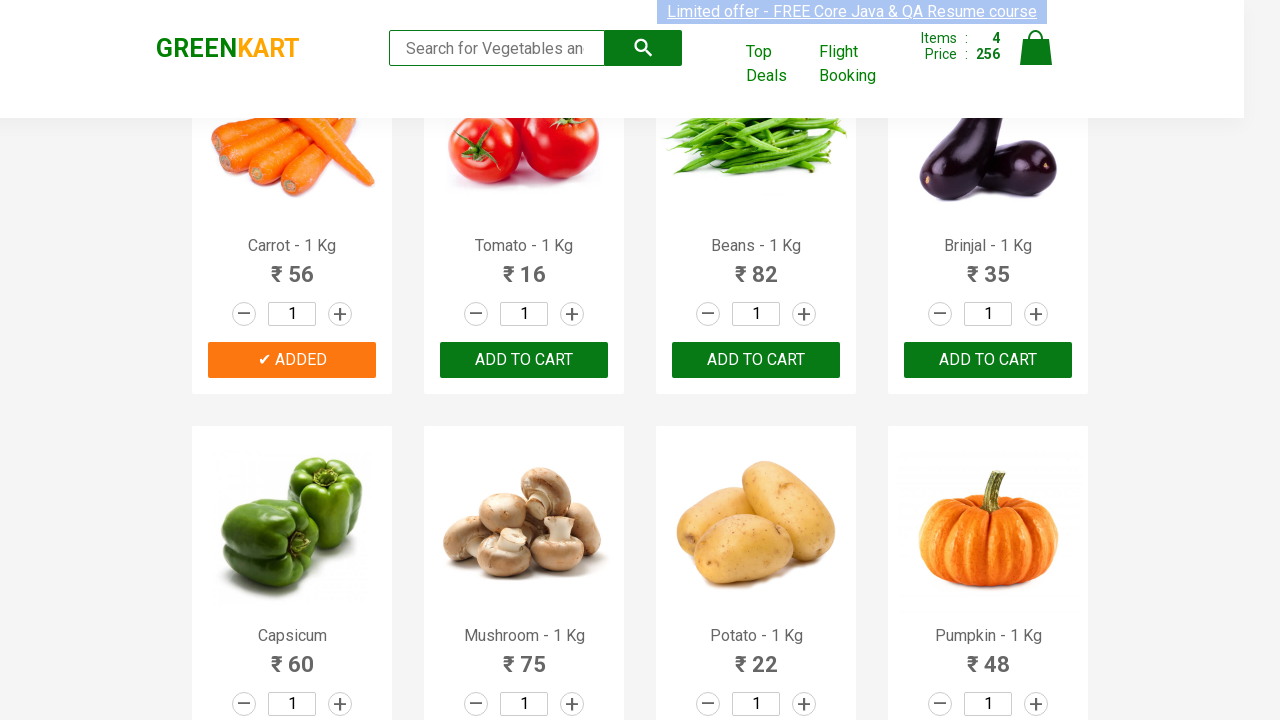

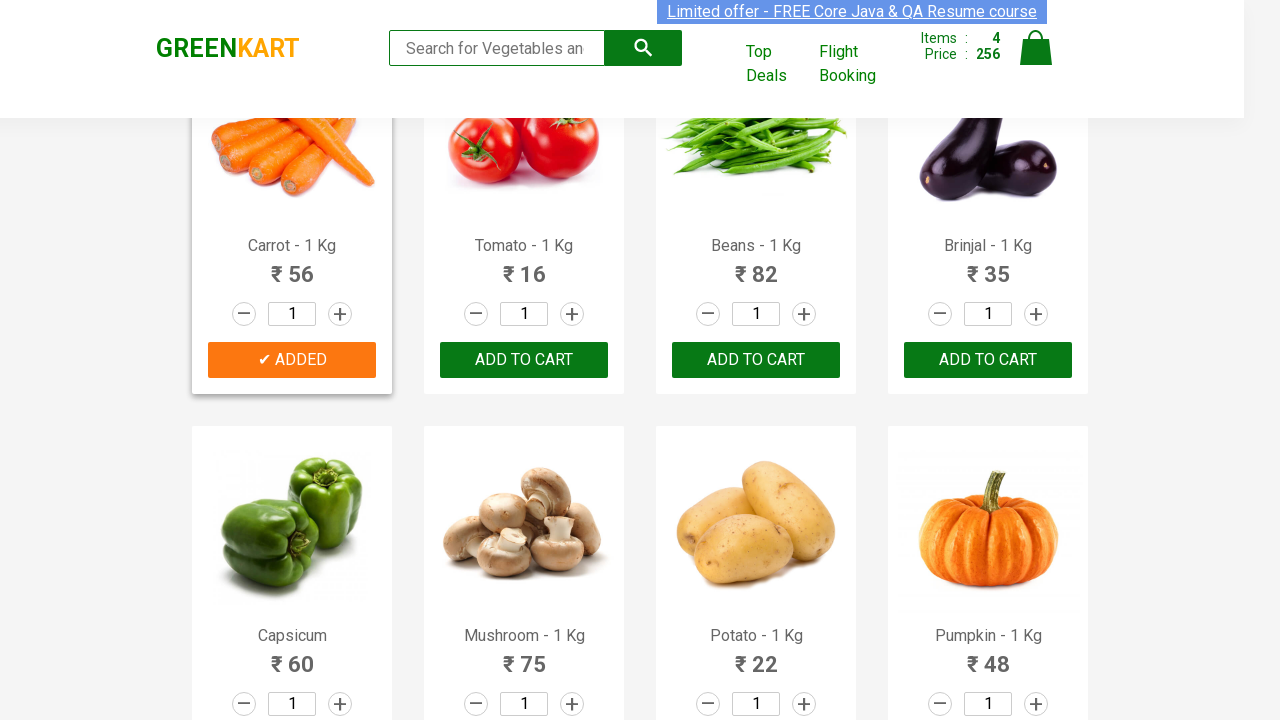